Tests drag-and-drop functionality on the jQuery UI droppable demo page by switching to the demo iframe and dragging an element onto a drop target.

Starting URL: https://jqueryui.com/droppable/

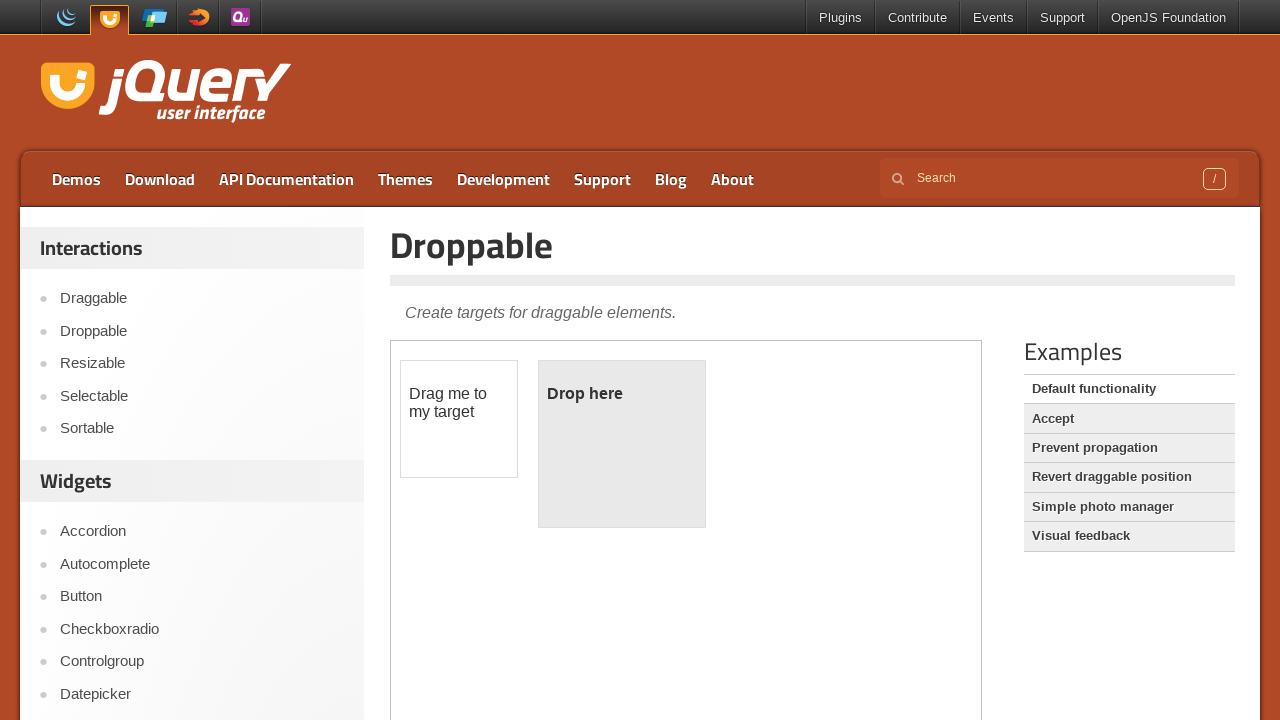

Navigated to jQuery UI droppable demo page
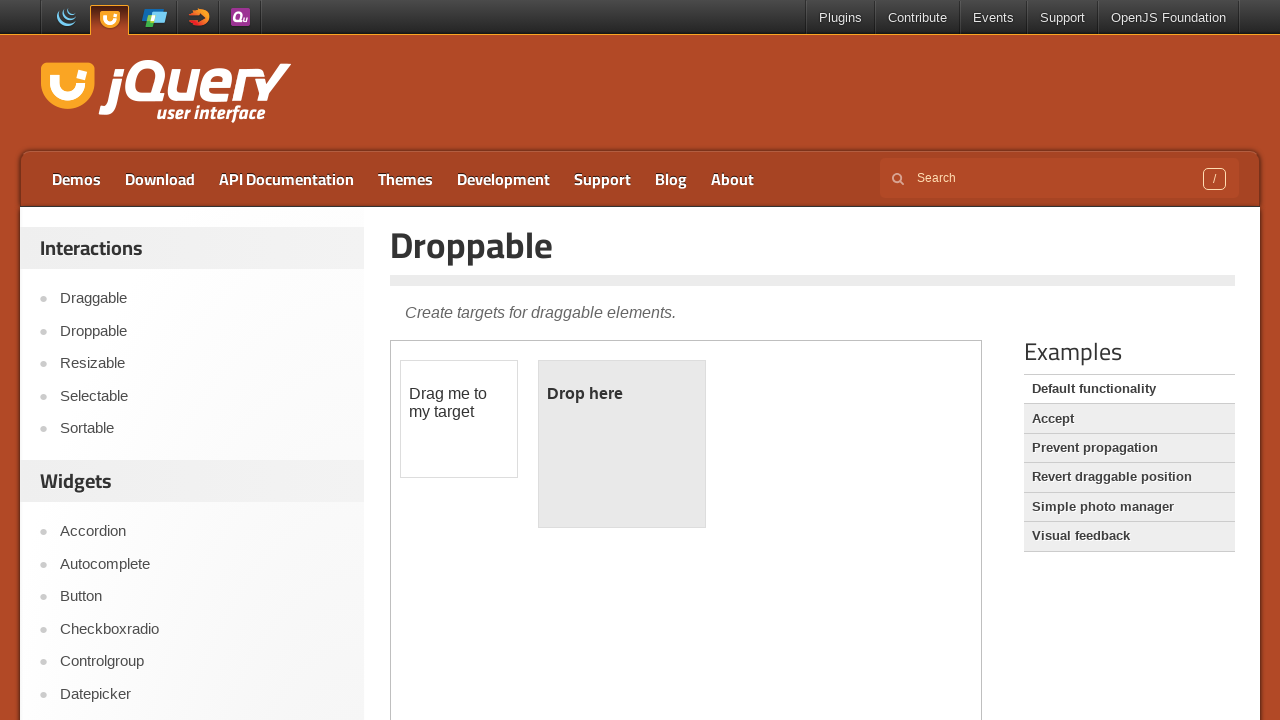

Located demo iframe
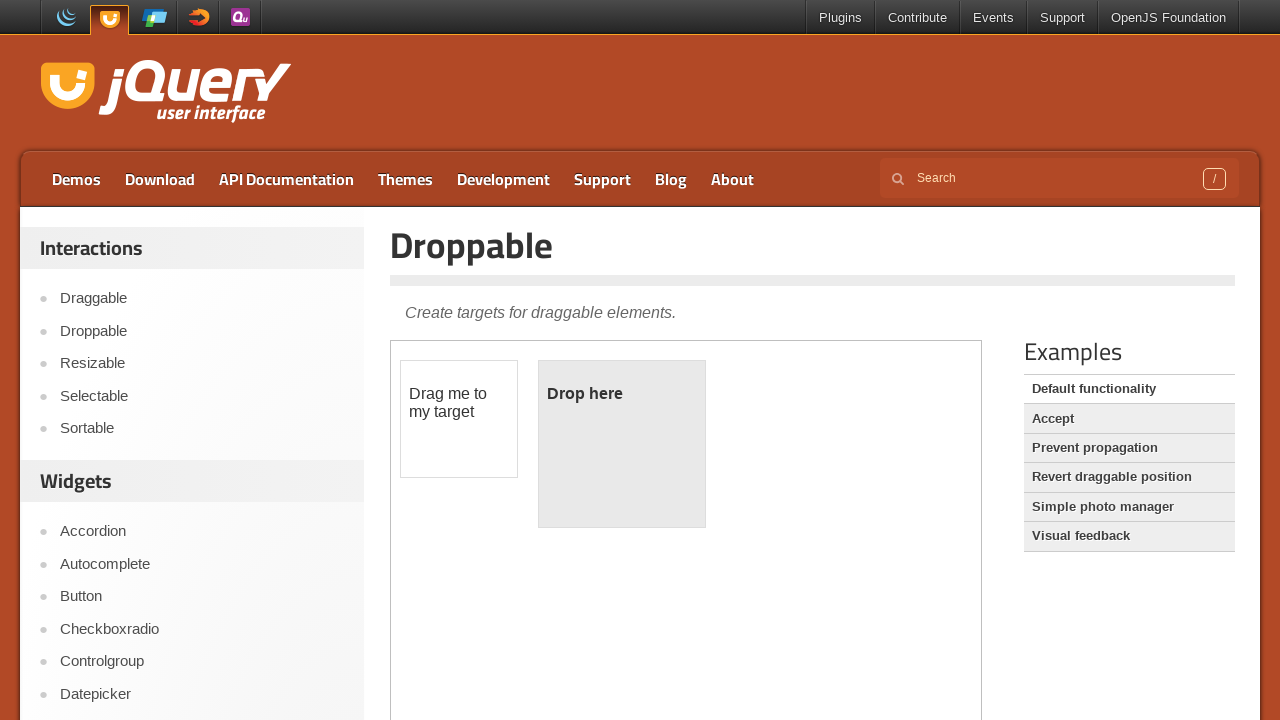

Clicked on draggable element at (459, 419) on .demo-frame >> internal:control=enter-frame >> #draggable
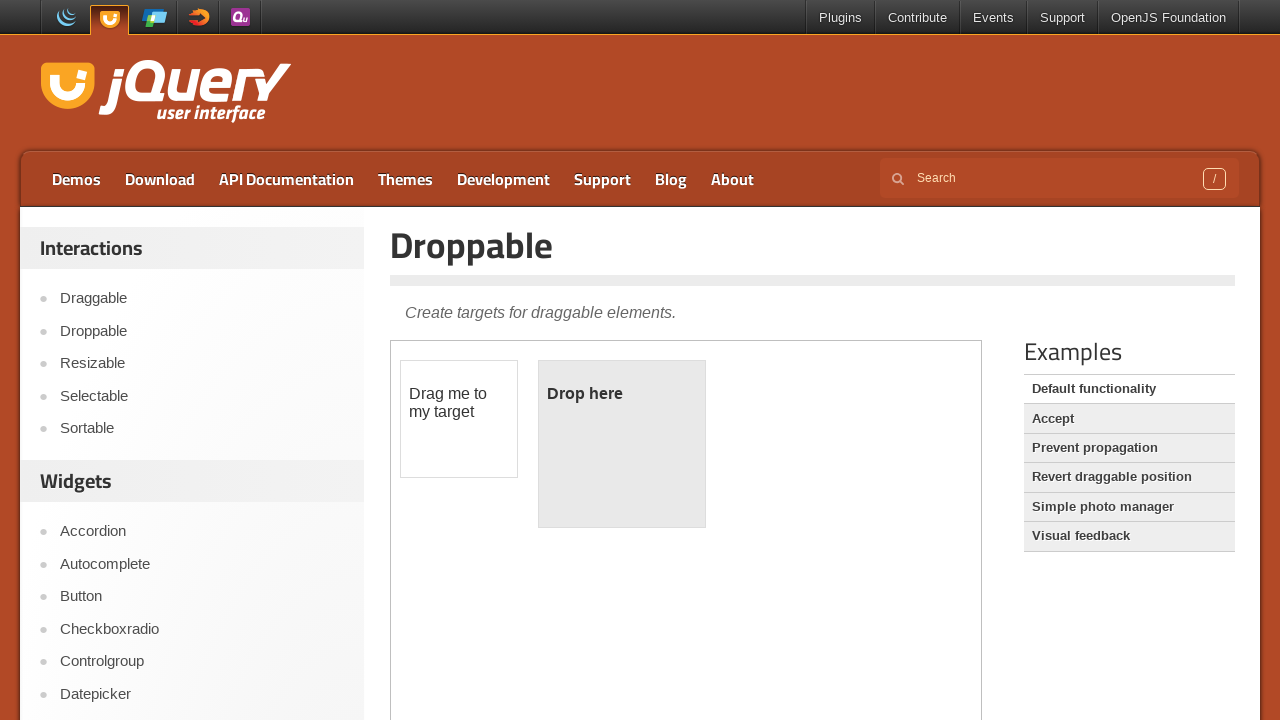

Dragged element onto drop target at (622, 444)
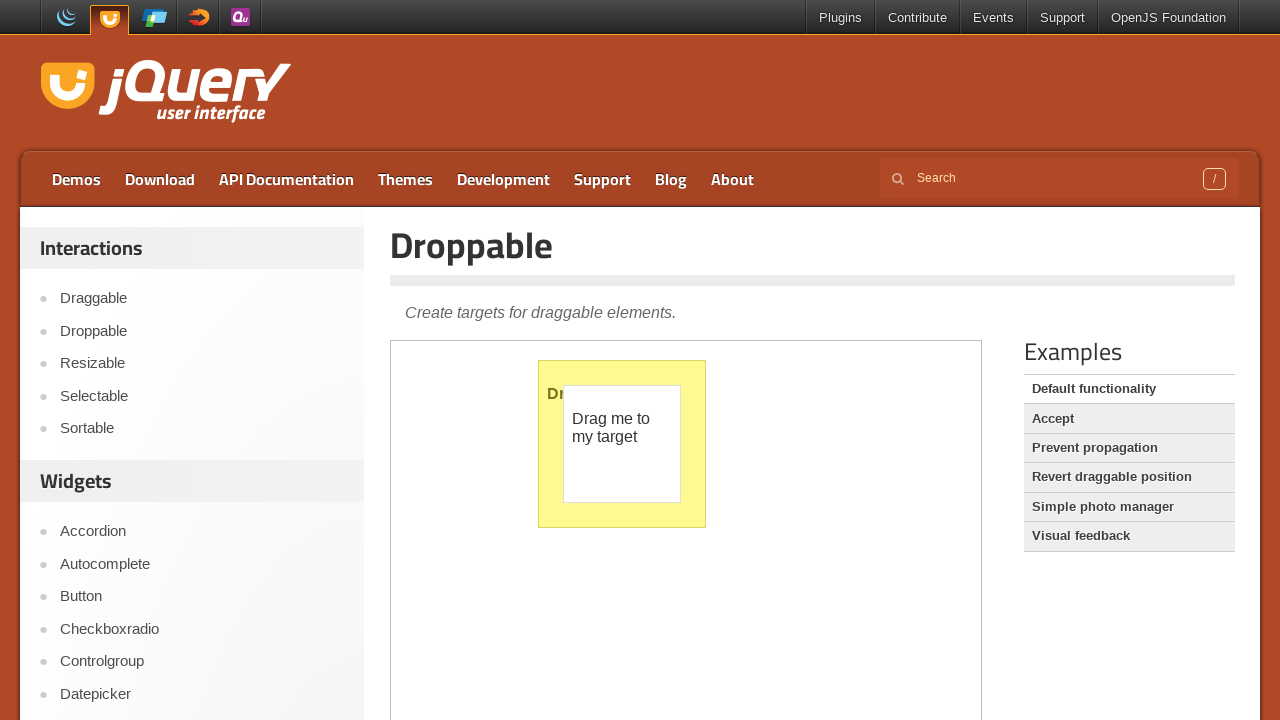

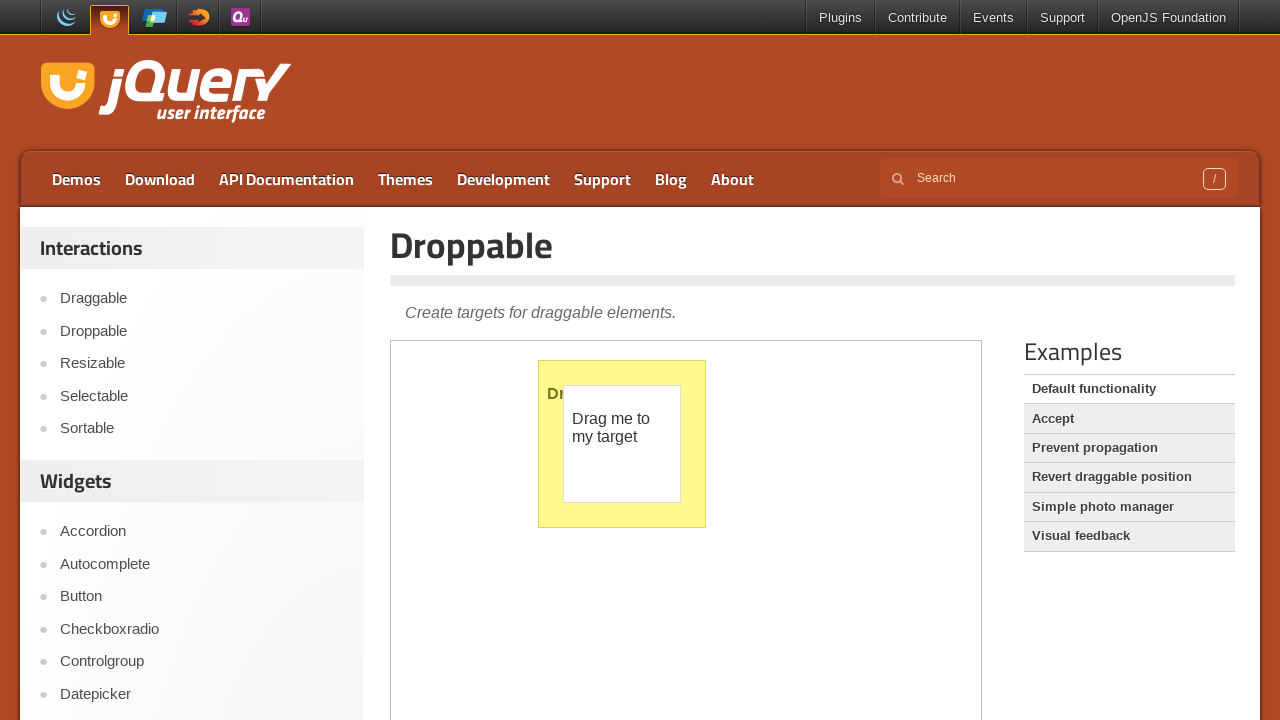